Tests mouse interaction functionality including double-click, right-click (context click), and regular click on different buttons on a demo page

Starting URL: https://demoqa.com/buttons

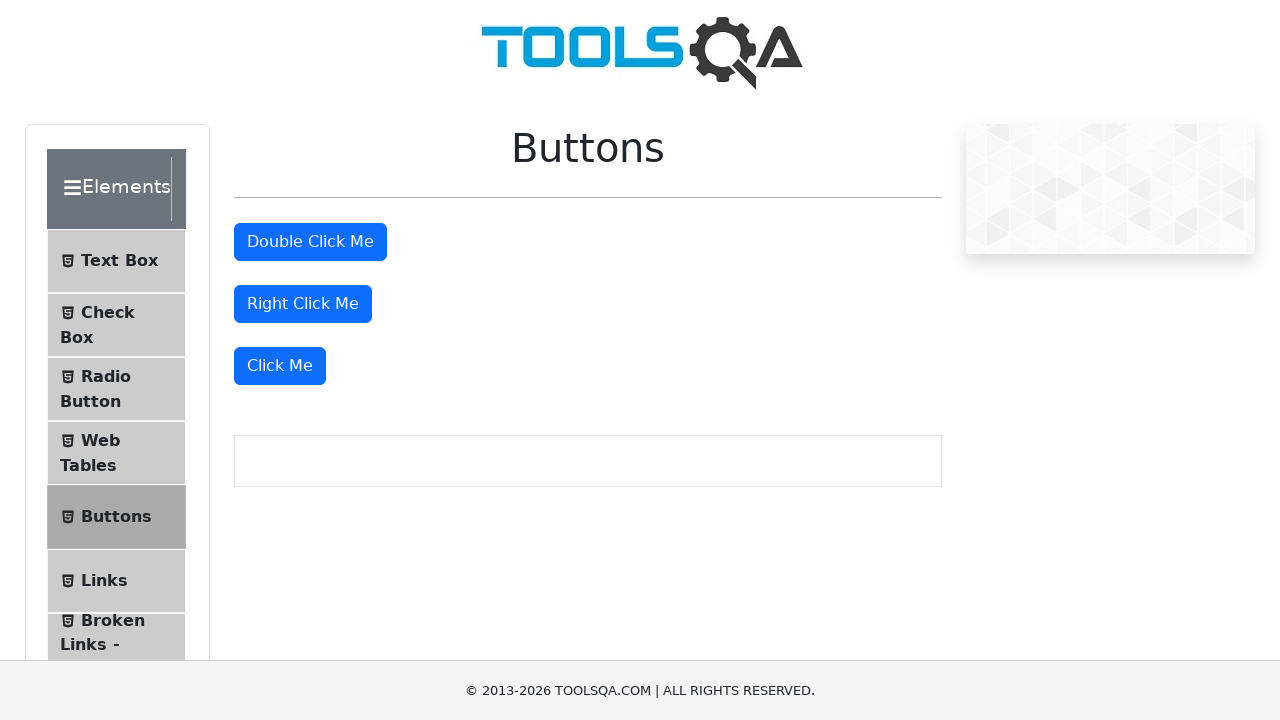

Double-clicked the double click button at (310, 242) on #doubleClickBtn
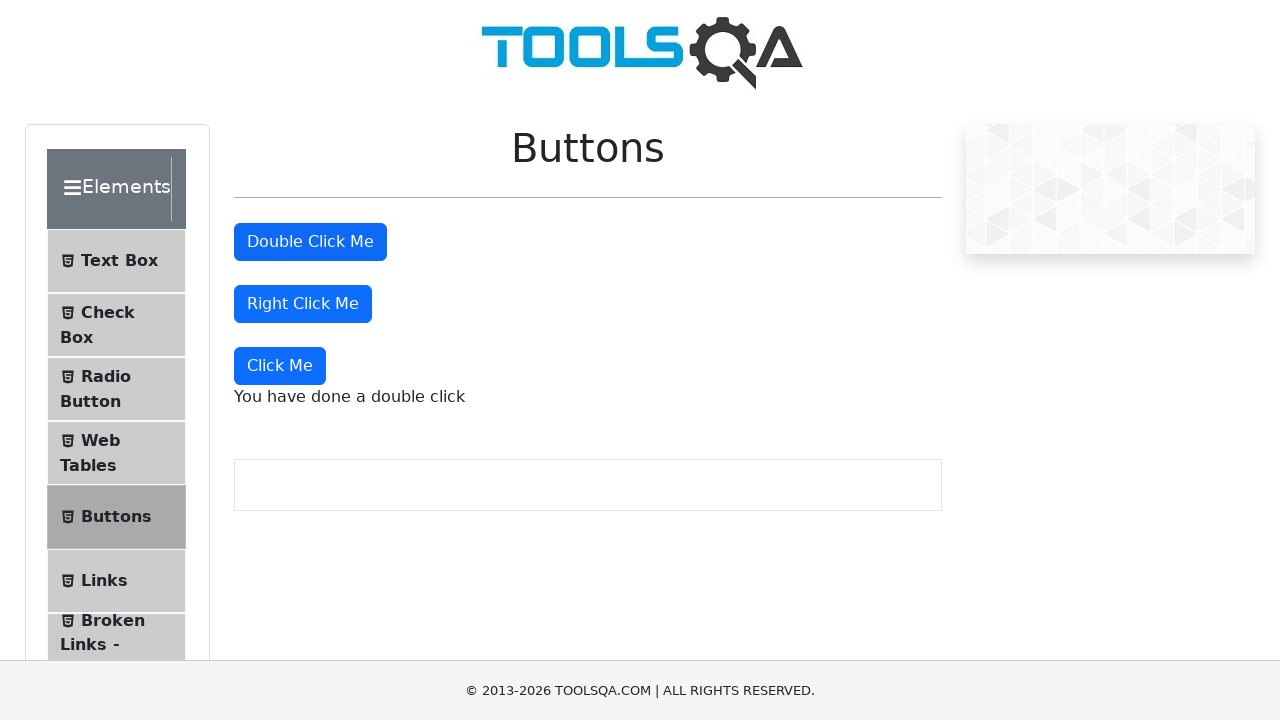

Right-clicked the right click button at (303, 304) on #rightClickBtn
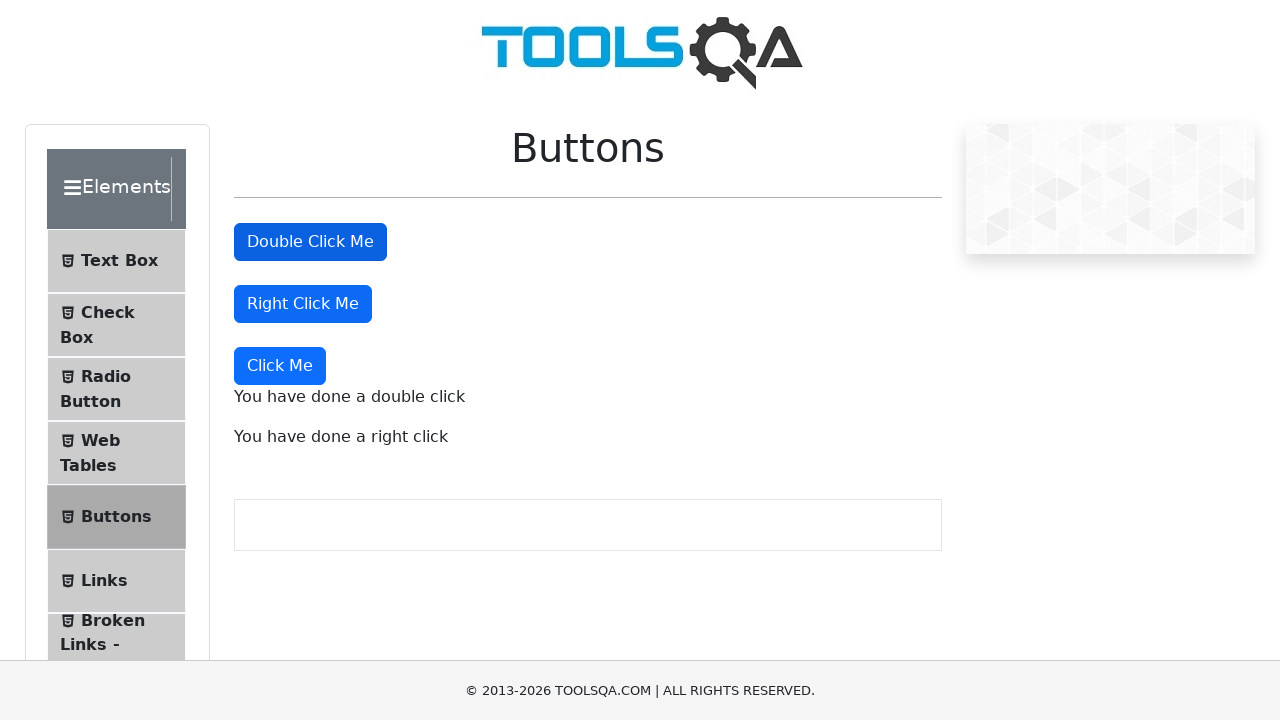

Clicked the dynamic 'Click Me' button at (280, 366) on xpath=//button[text()='Click Me']
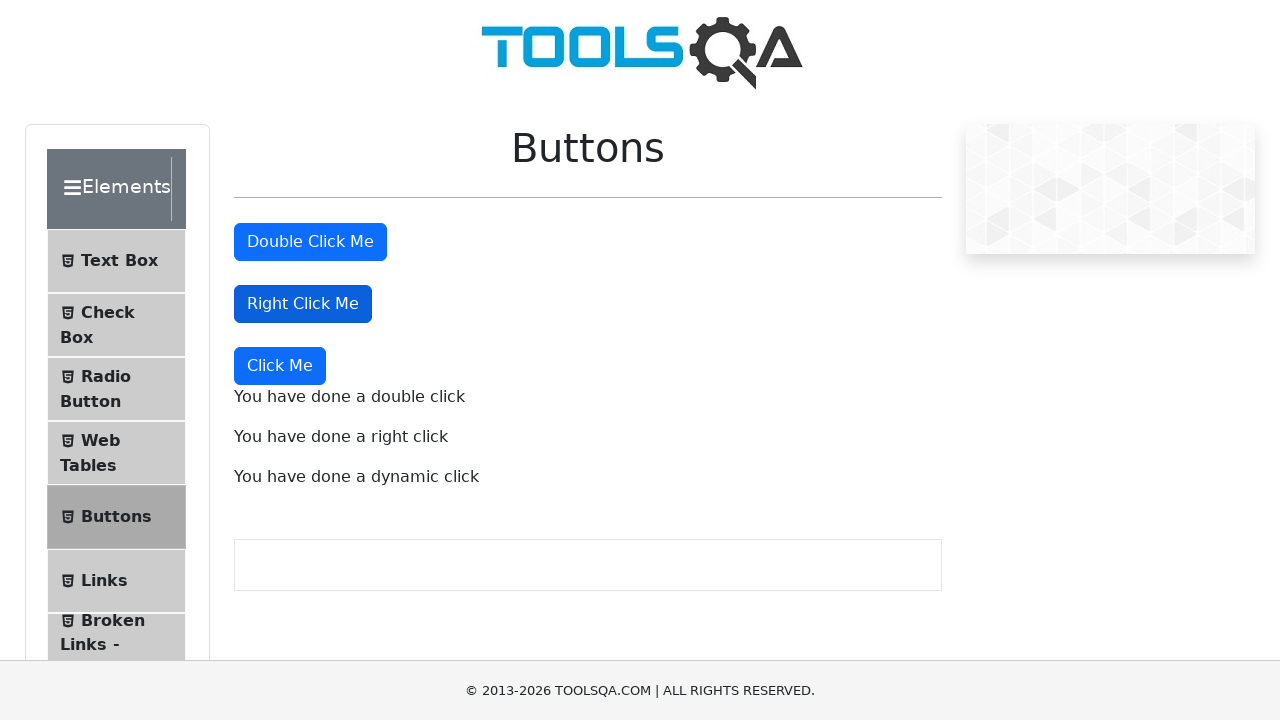

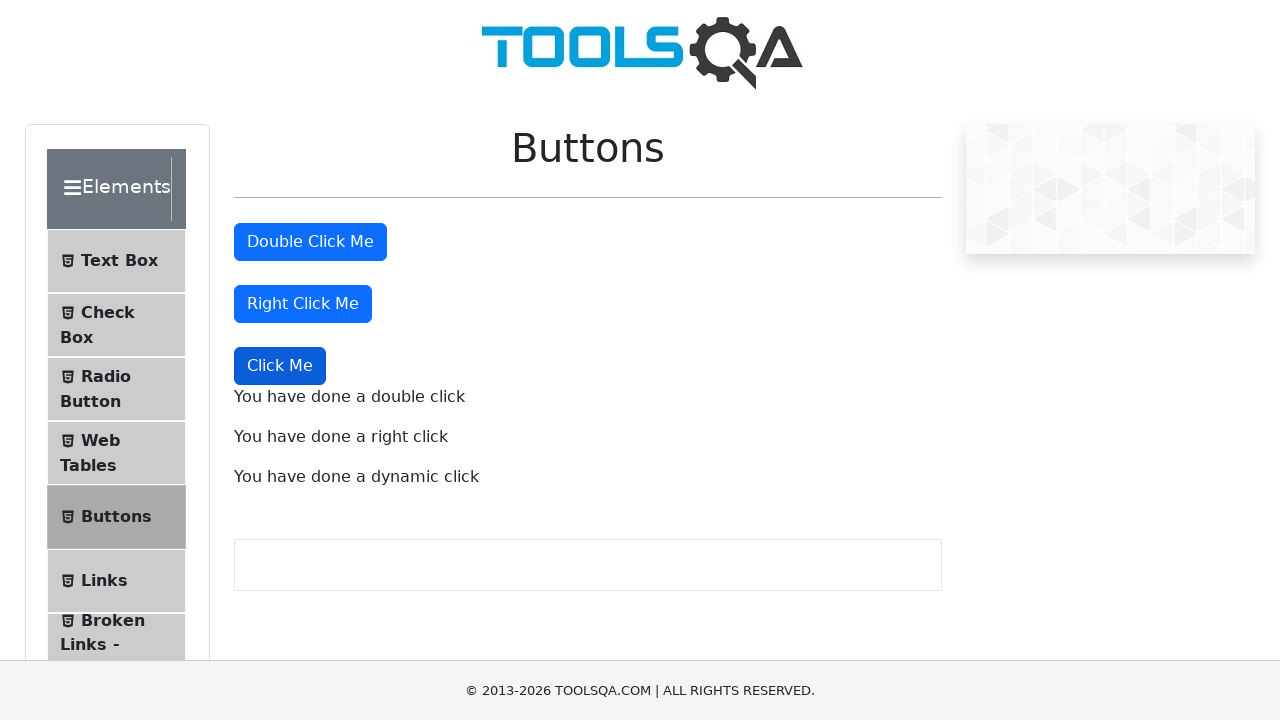